Tests multi-tab browser control by clicking a link that opens a new page, extracting text from the new page, and using that extracted domain text to fill a field on the original page.

Starting URL: https://rahulshettyacademy.com/loginpagePractise/

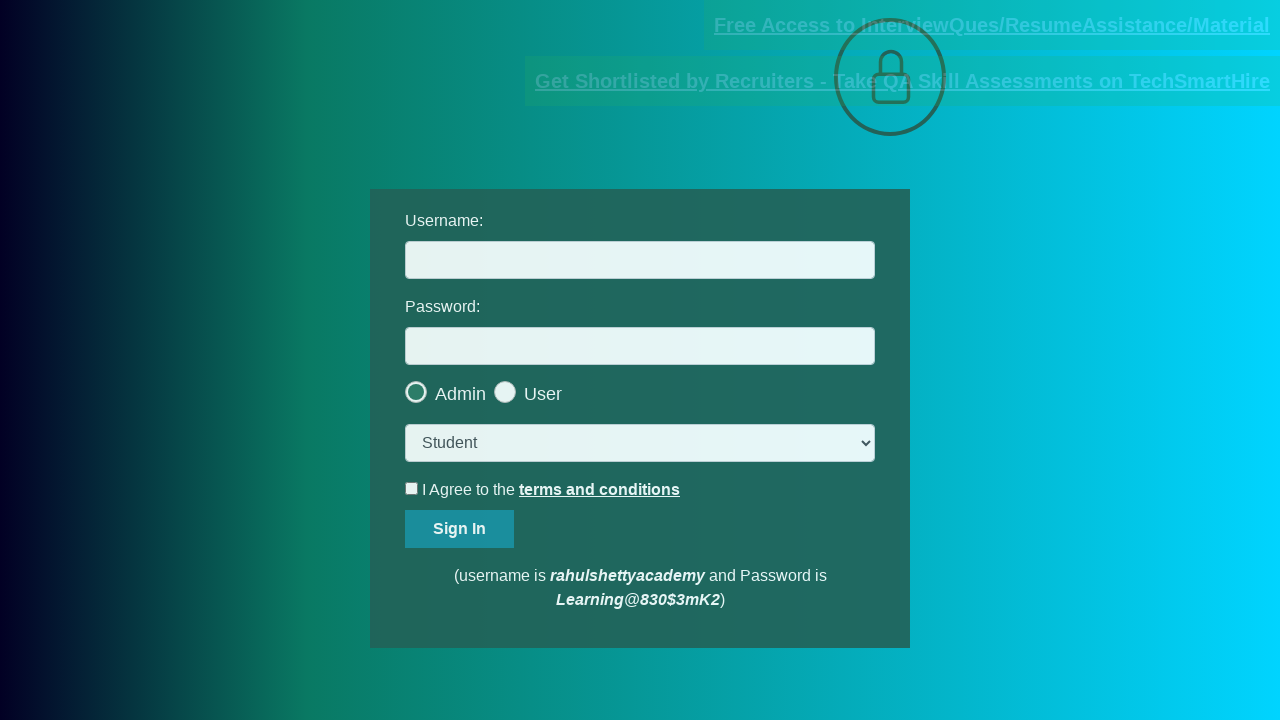

Located blinking text link with documents-request href
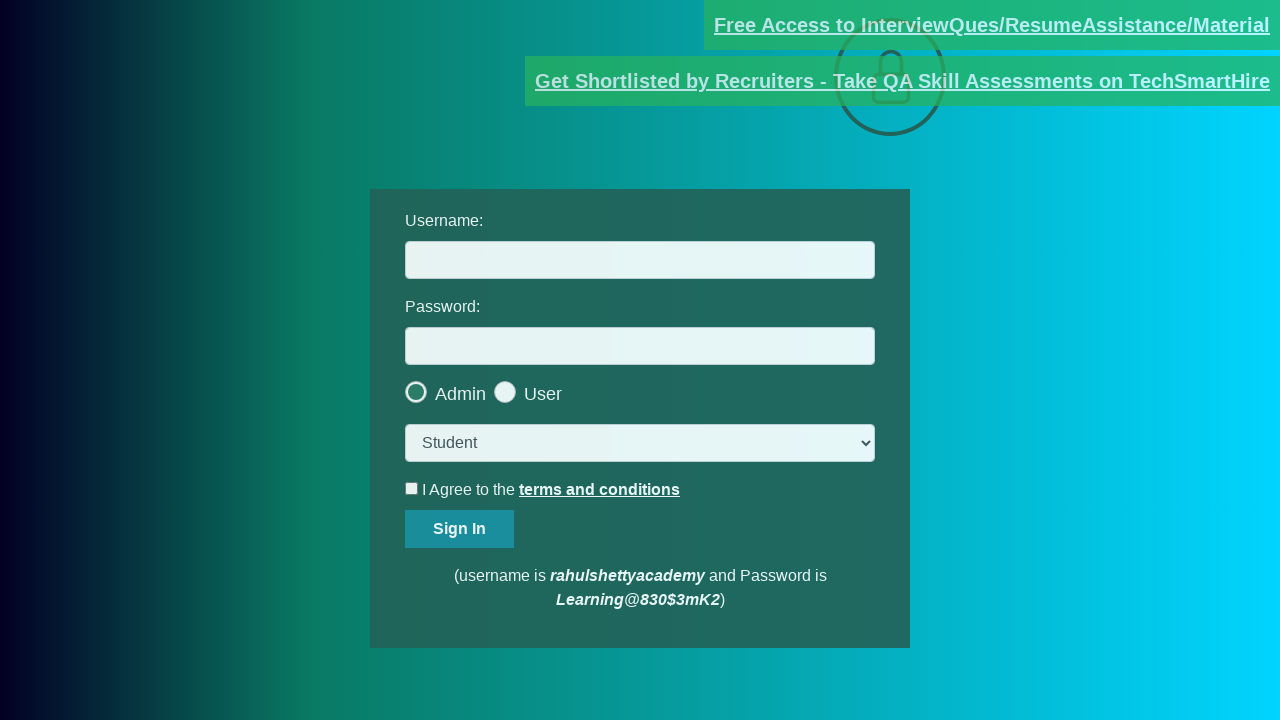

Located username field
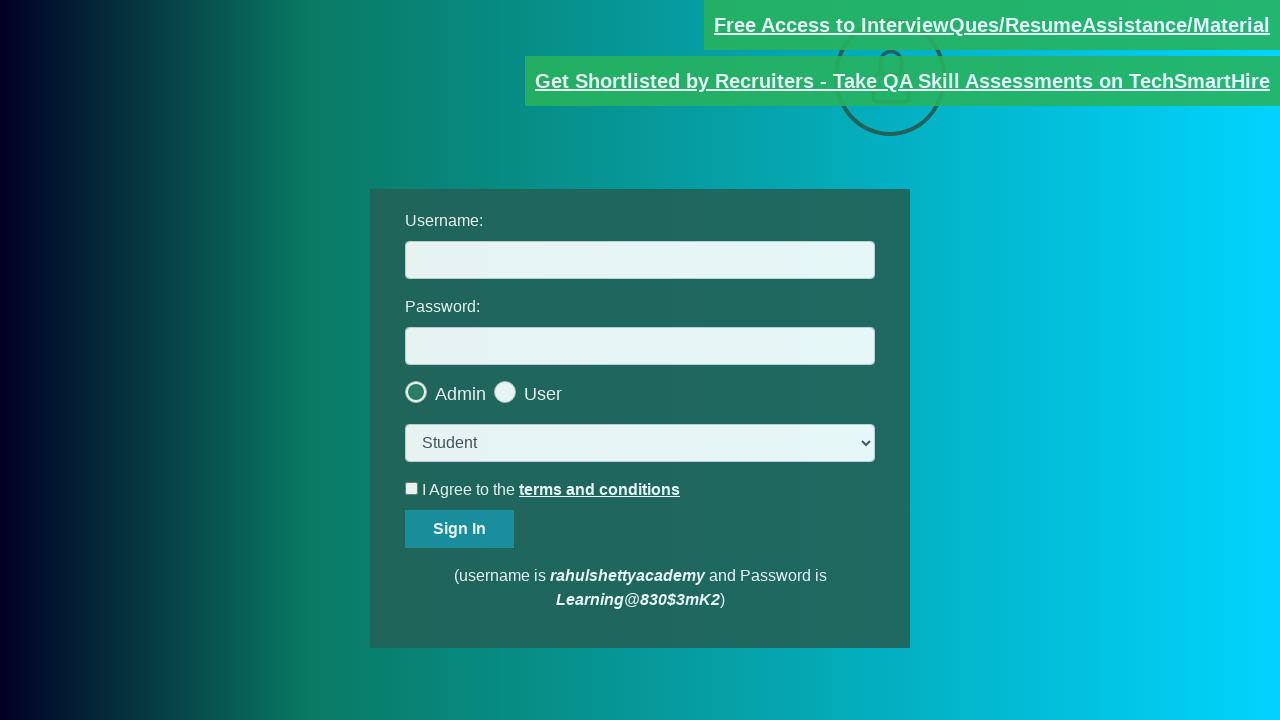

Clicked blinking text link to open new page at (992, 25) on [href*="documents-request"]
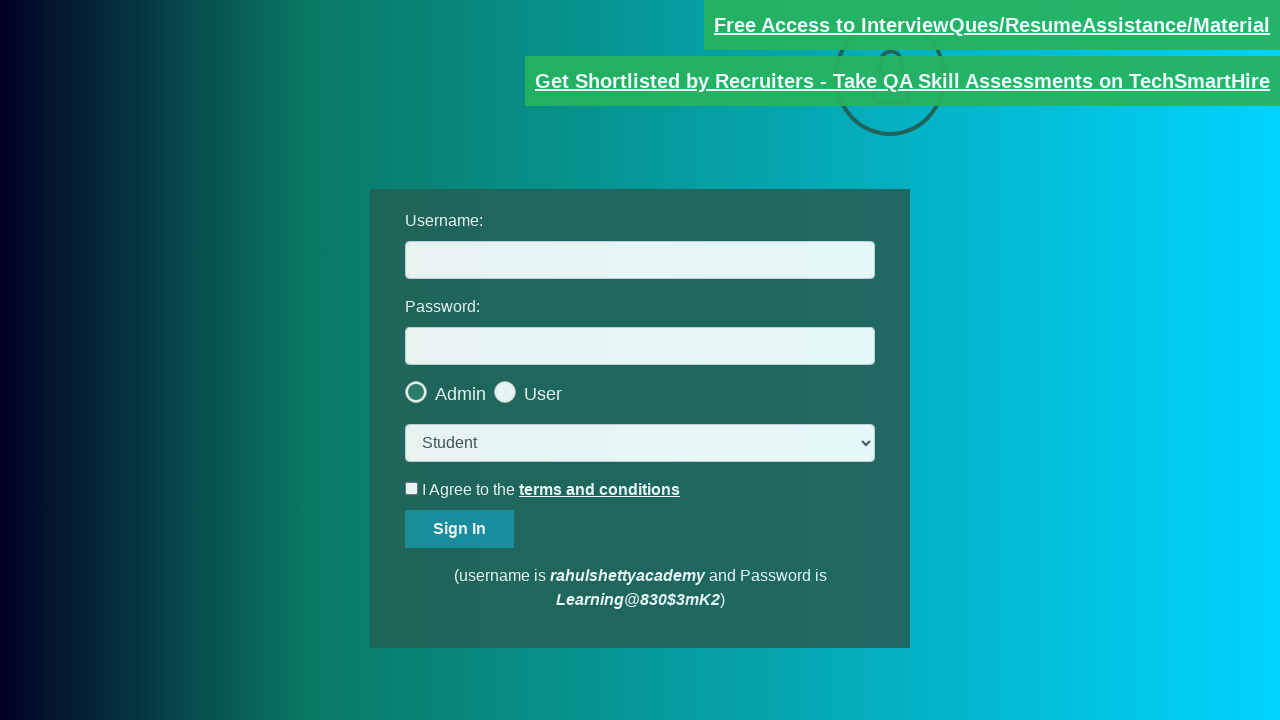

New page opened and captured
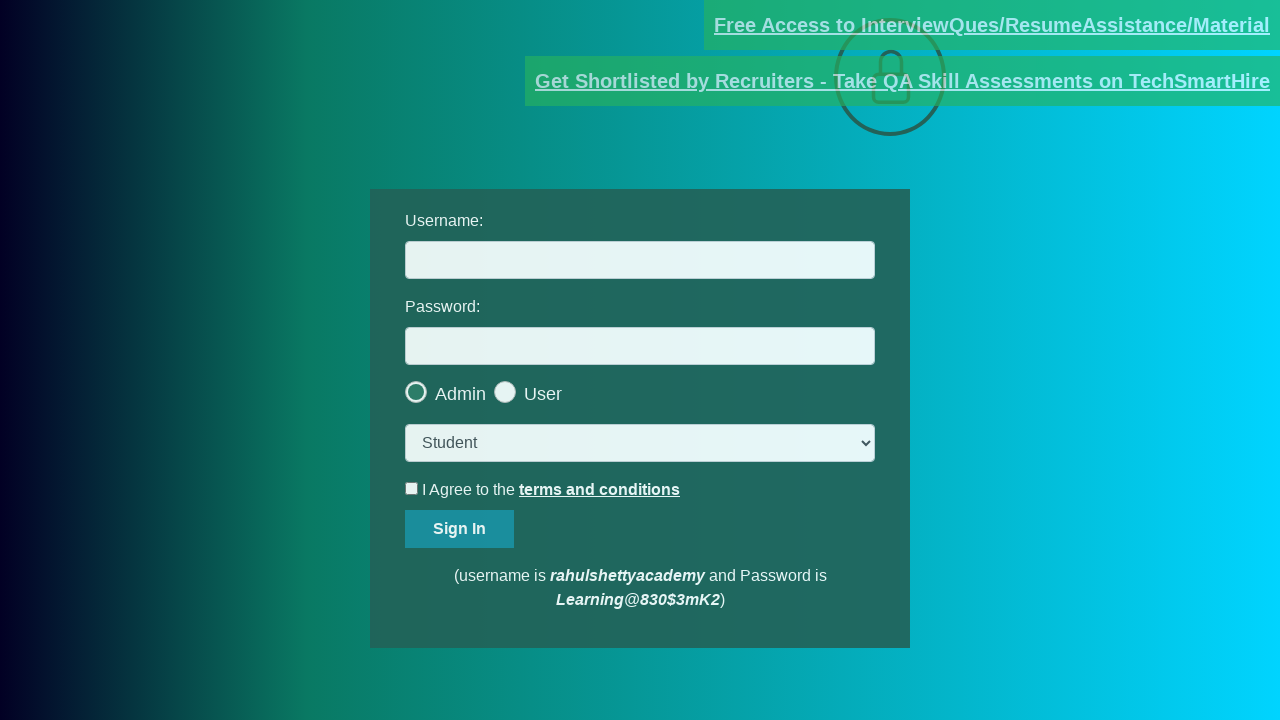

New page fully loaded
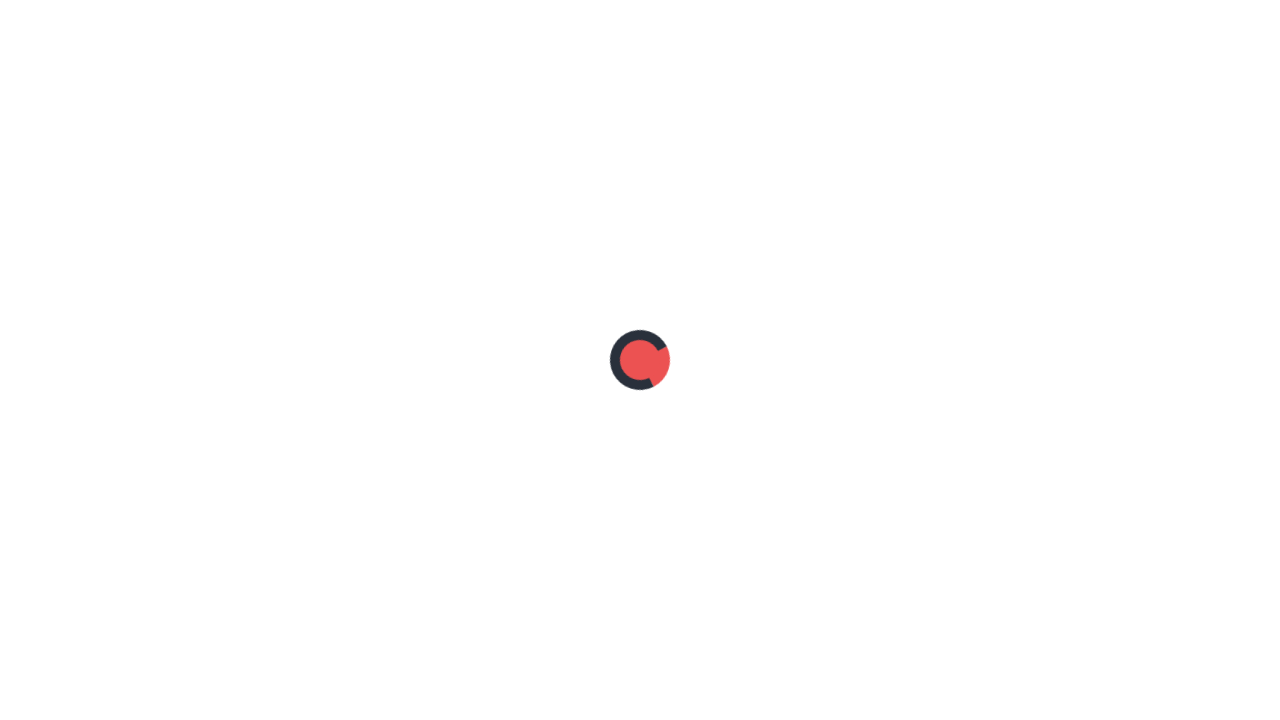

Extracted red text content from new page
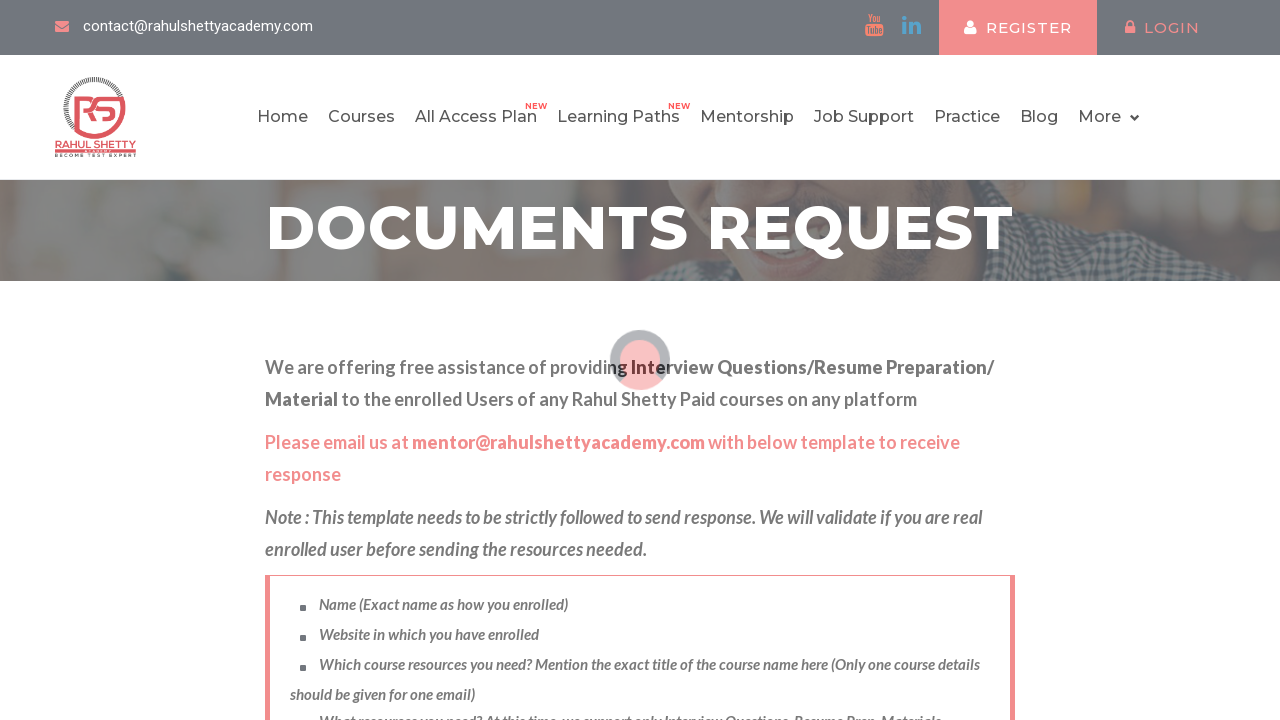

Parsed domain from red text: rahulshettyacademy.com
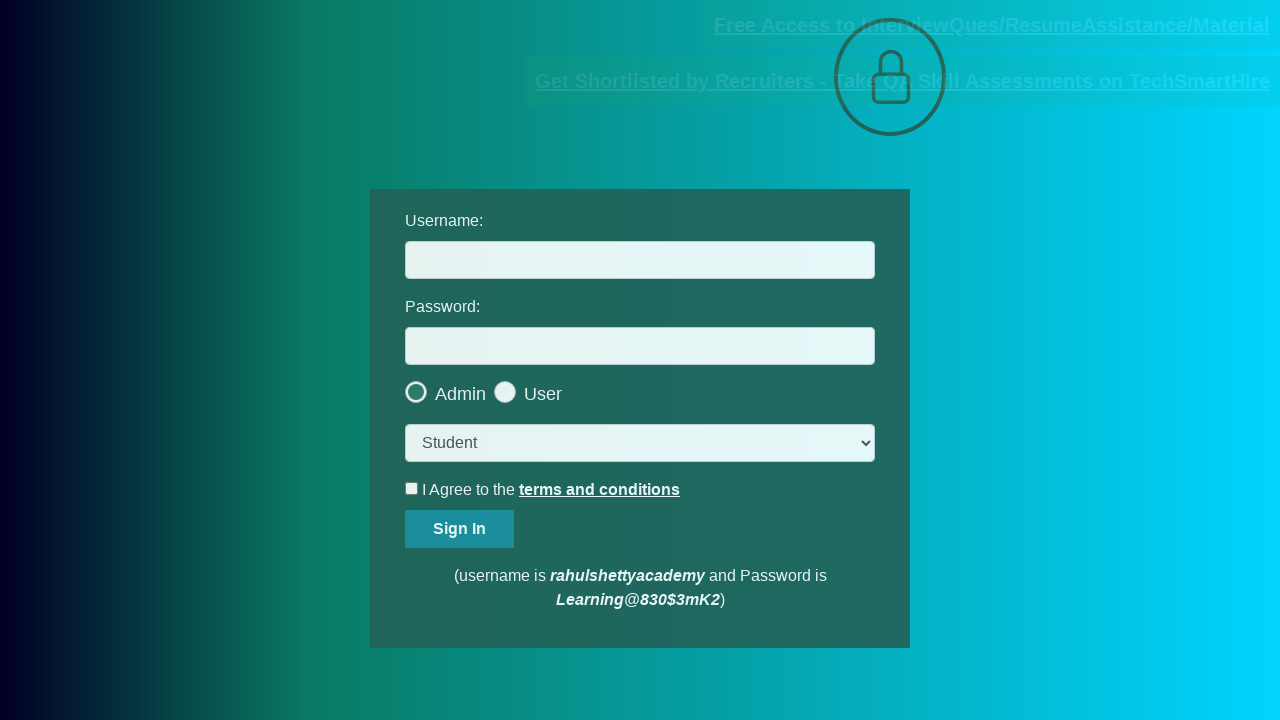

Filled username field with extracted domain: rahulshettyacademy.com on #username
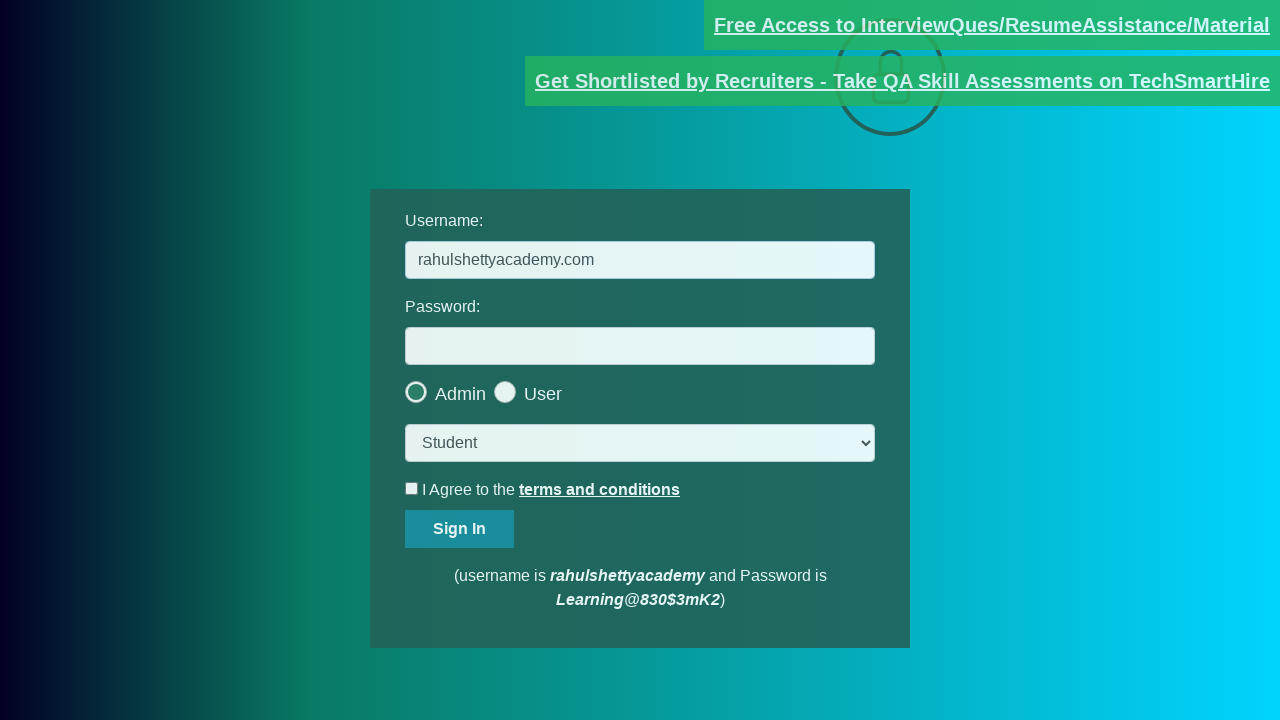

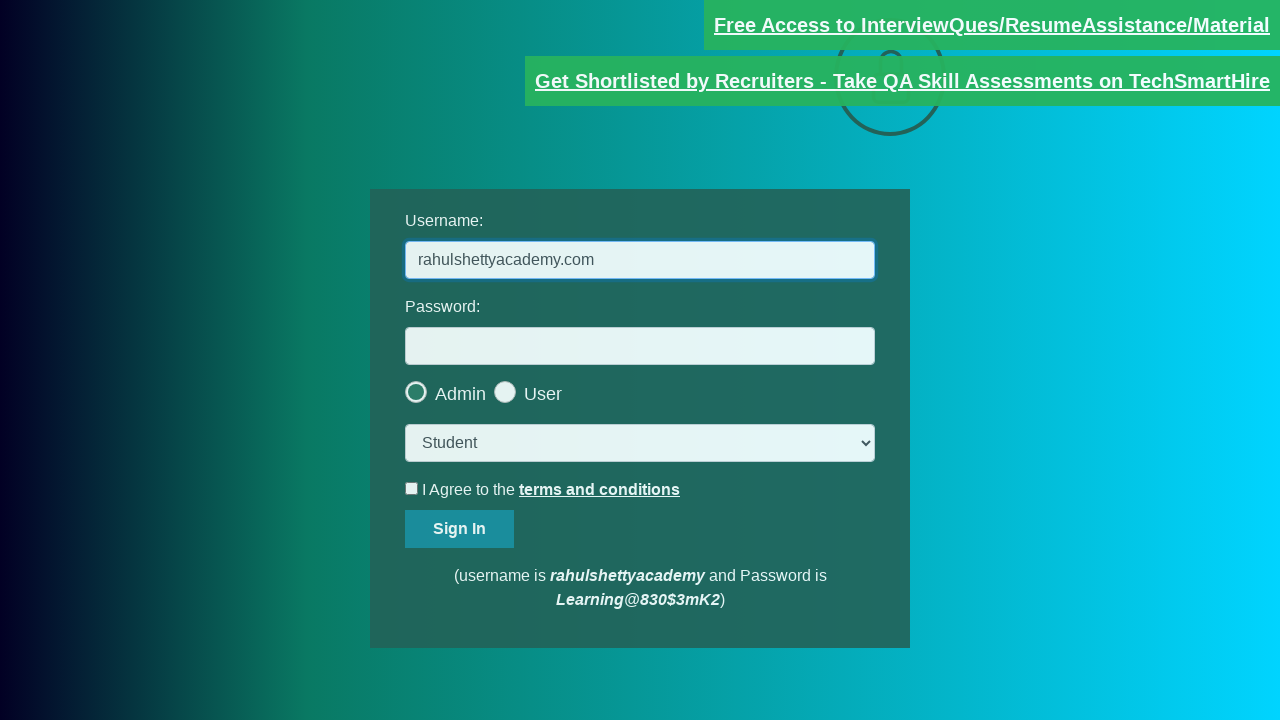